Tests bus ticket search functionality by entering source and destination cities, selecting a travel date, and initiating the search

Starting URL: https://www.abhibus.com/bus-ticket-booking

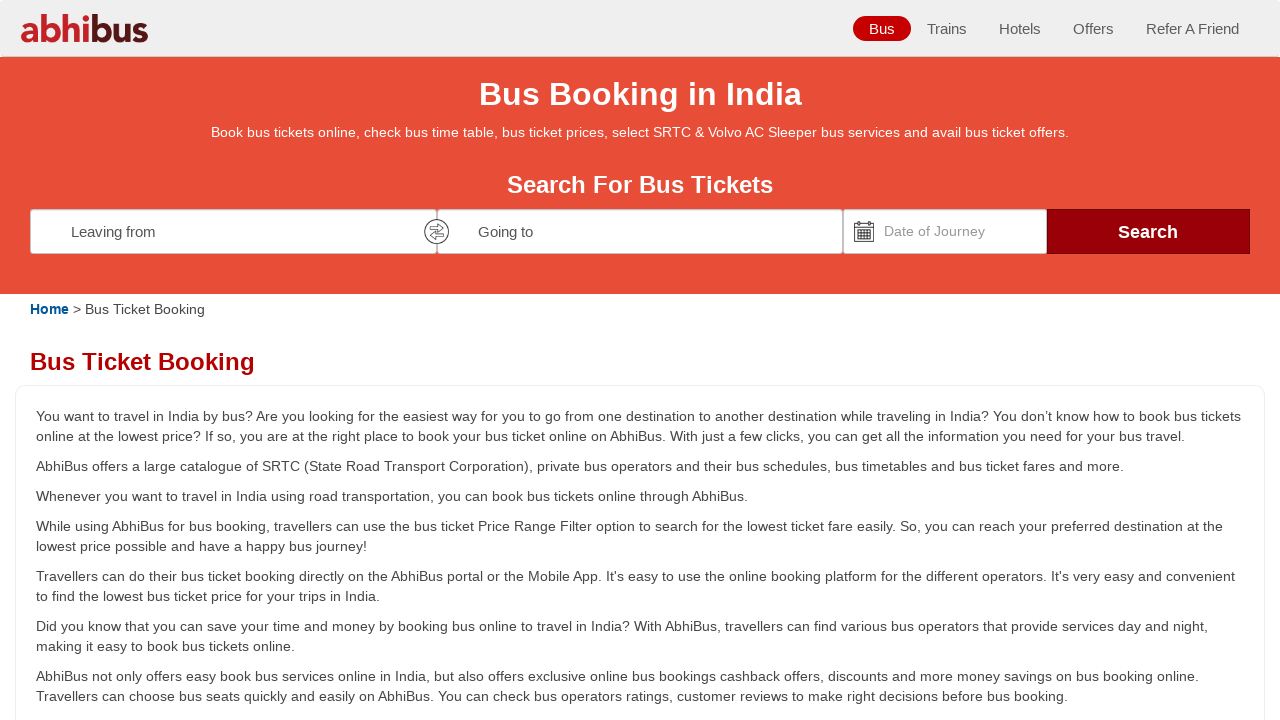

Filled source city field with 'Coimbatore' on #source
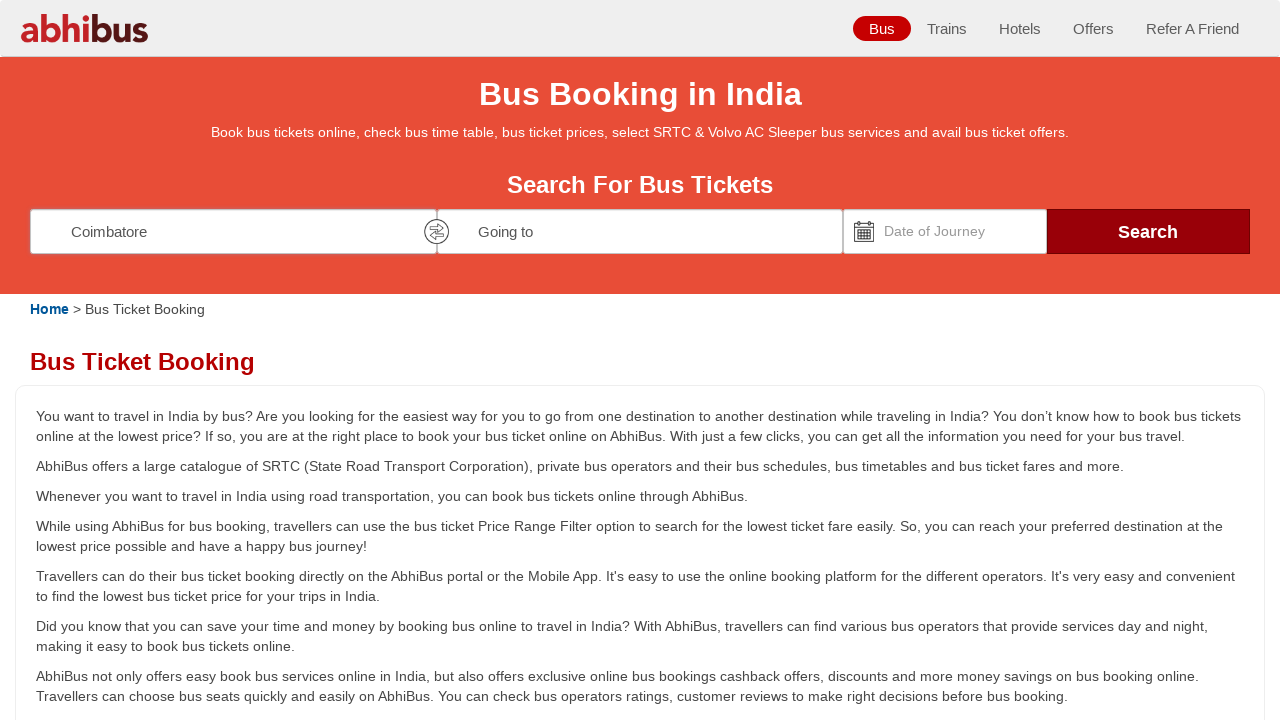

Pressed Enter to confirm source city on #source
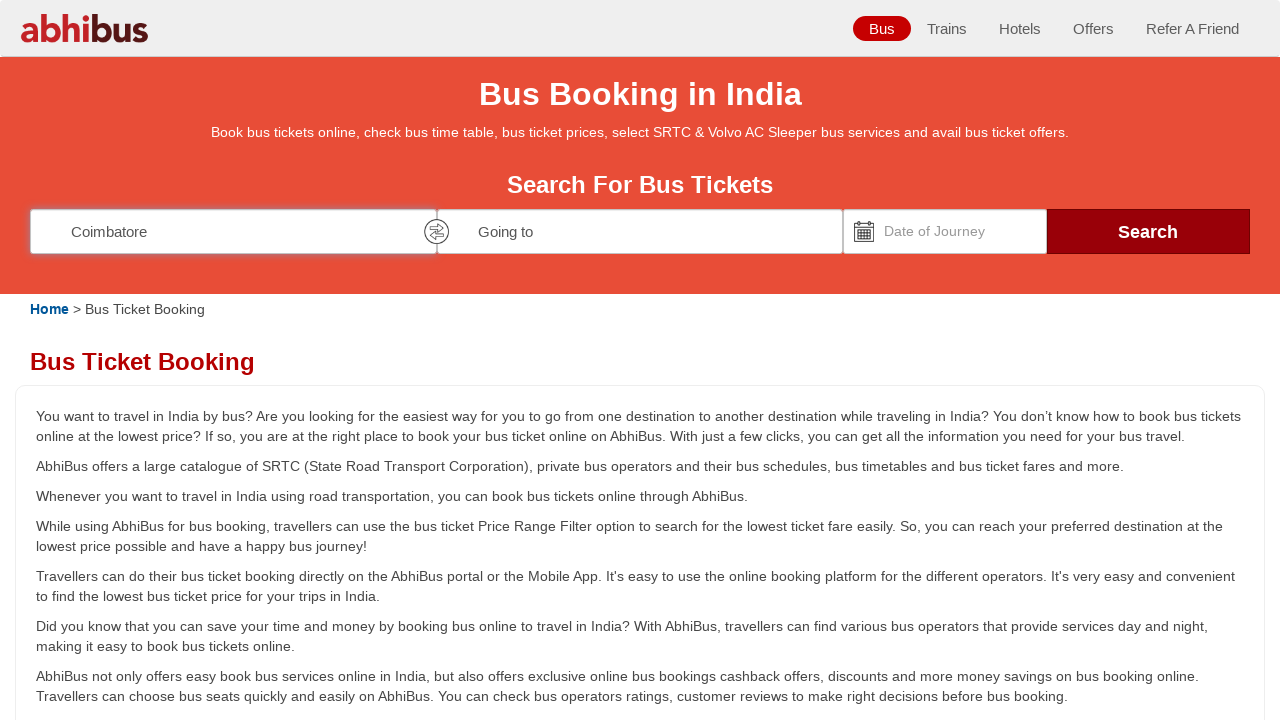

Waited 1000ms for source city to be processed
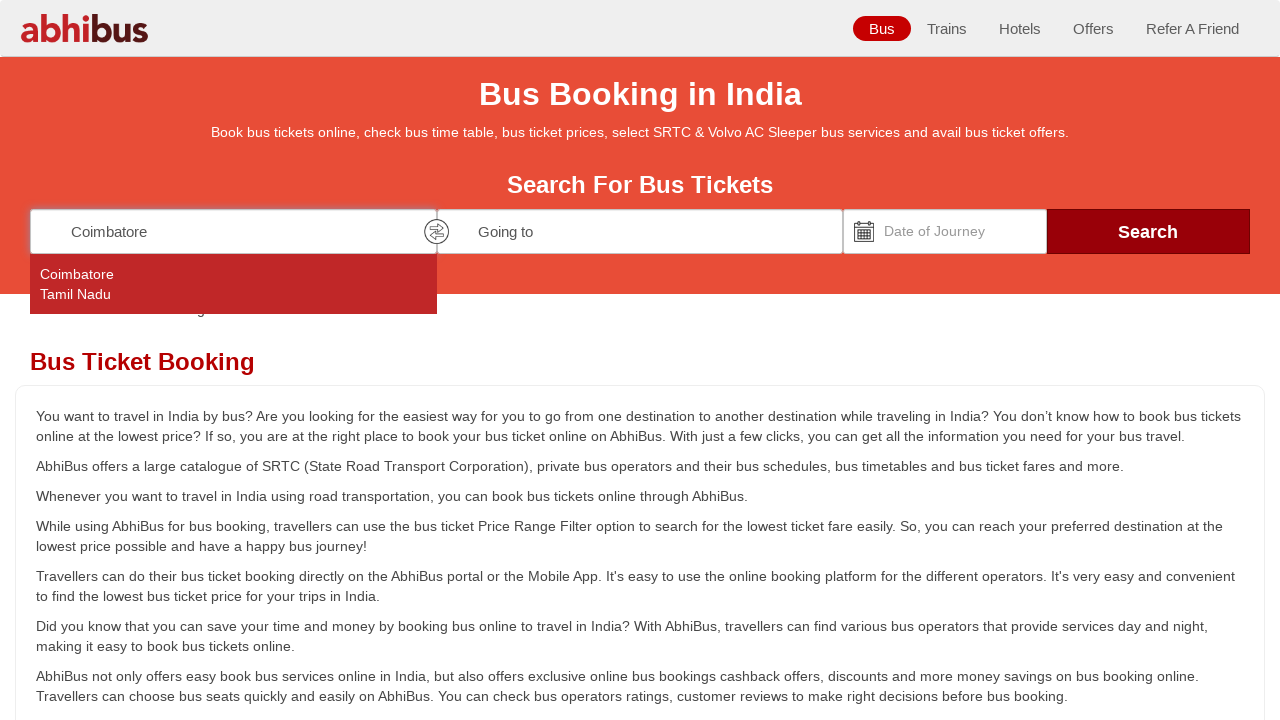

Filled destination city field with 'Tiruchirappalli' on #destination
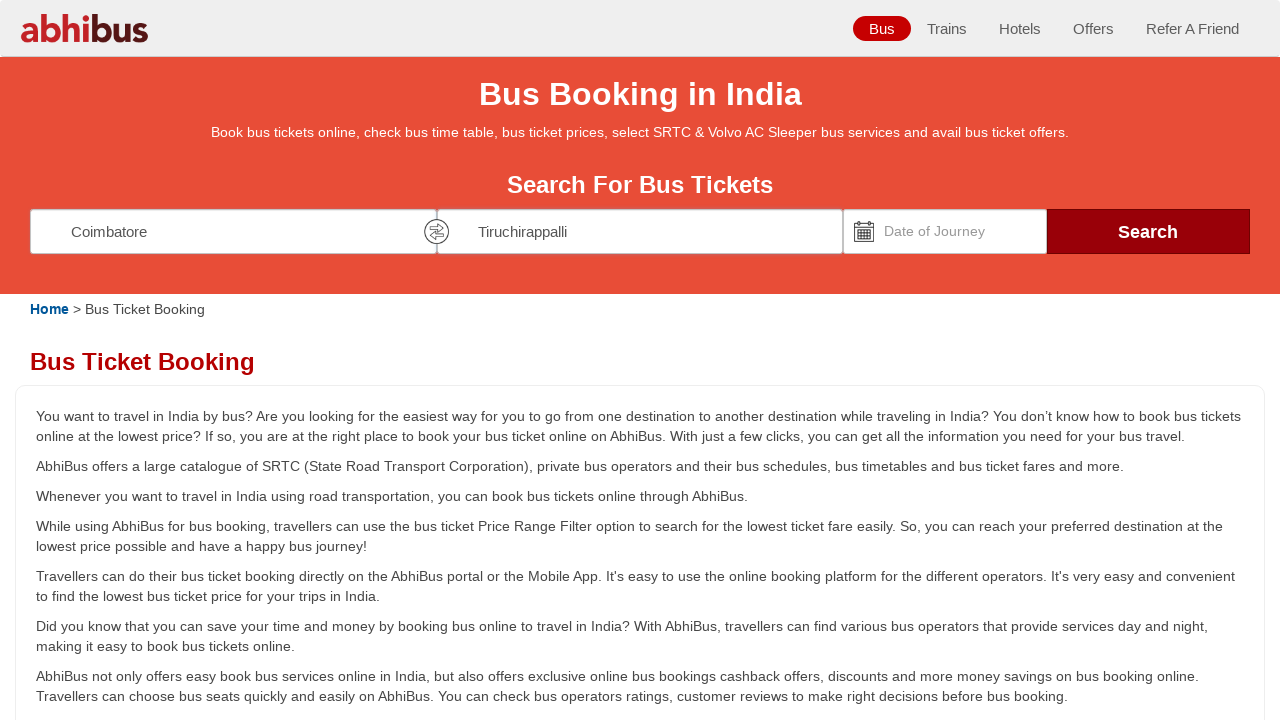

Pressed Enter to confirm destination city on #destination
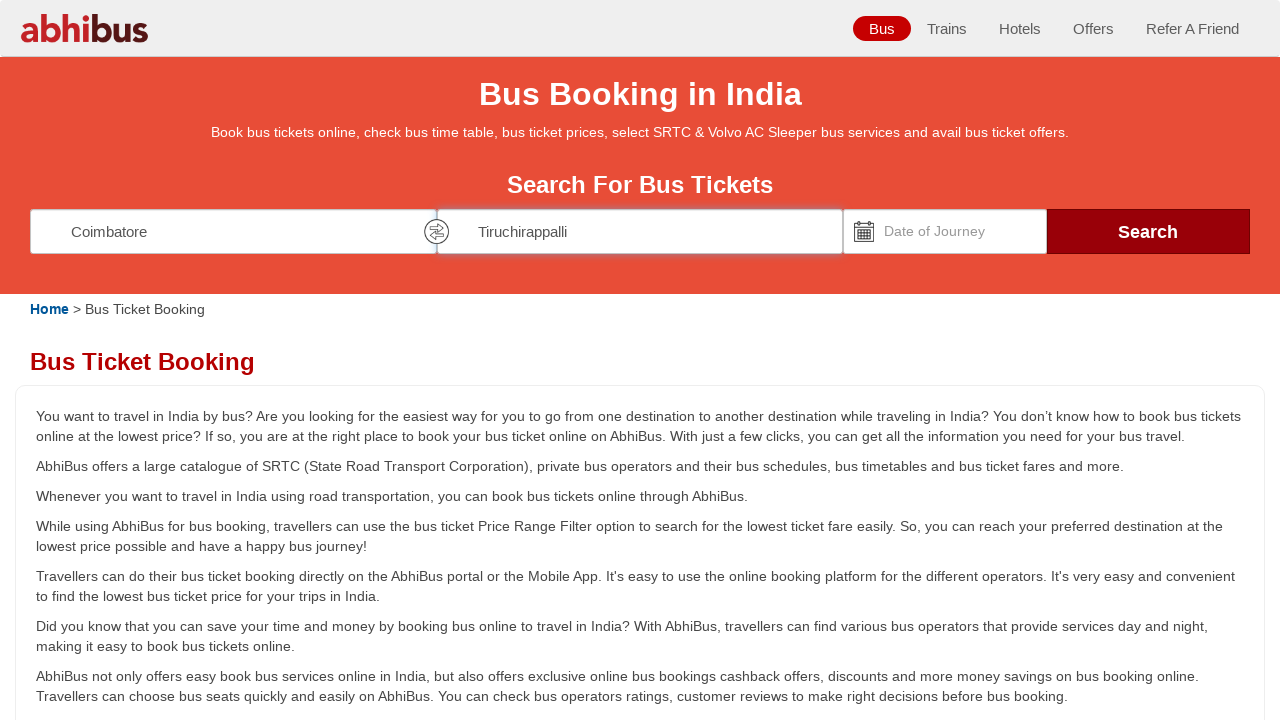

Waited 1000ms before opening date picker
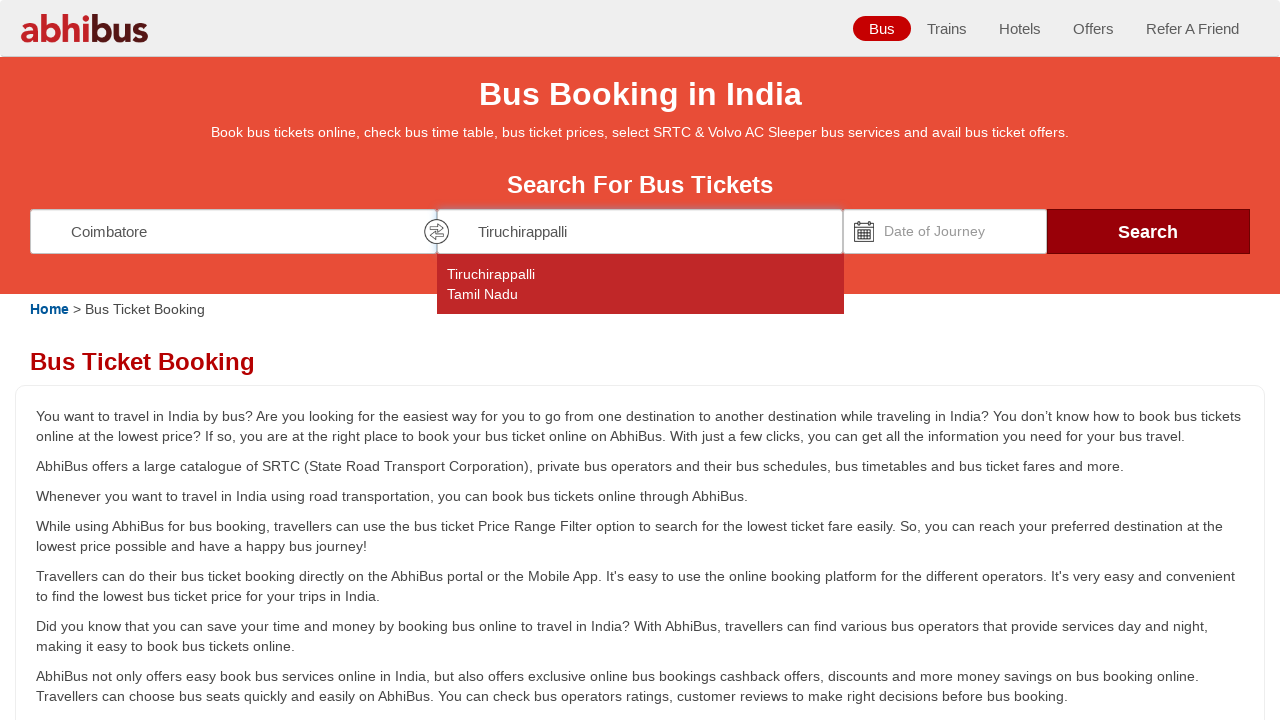

Clicked date picker to open calendar at (945, 231) on #datepicker1
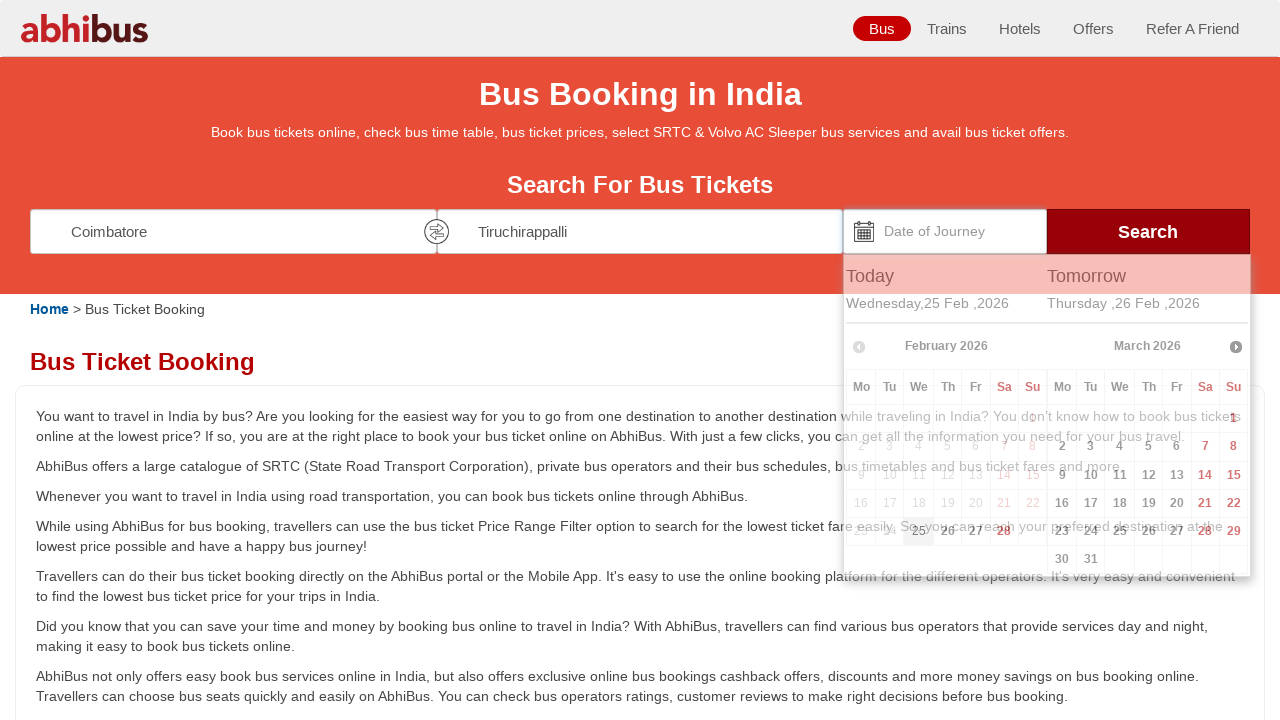

Selected a date from the calendar at (1120, 475) on xpath=//div[@id='ui-datepicker-div']//tbody/tr[3]/td[3]/a
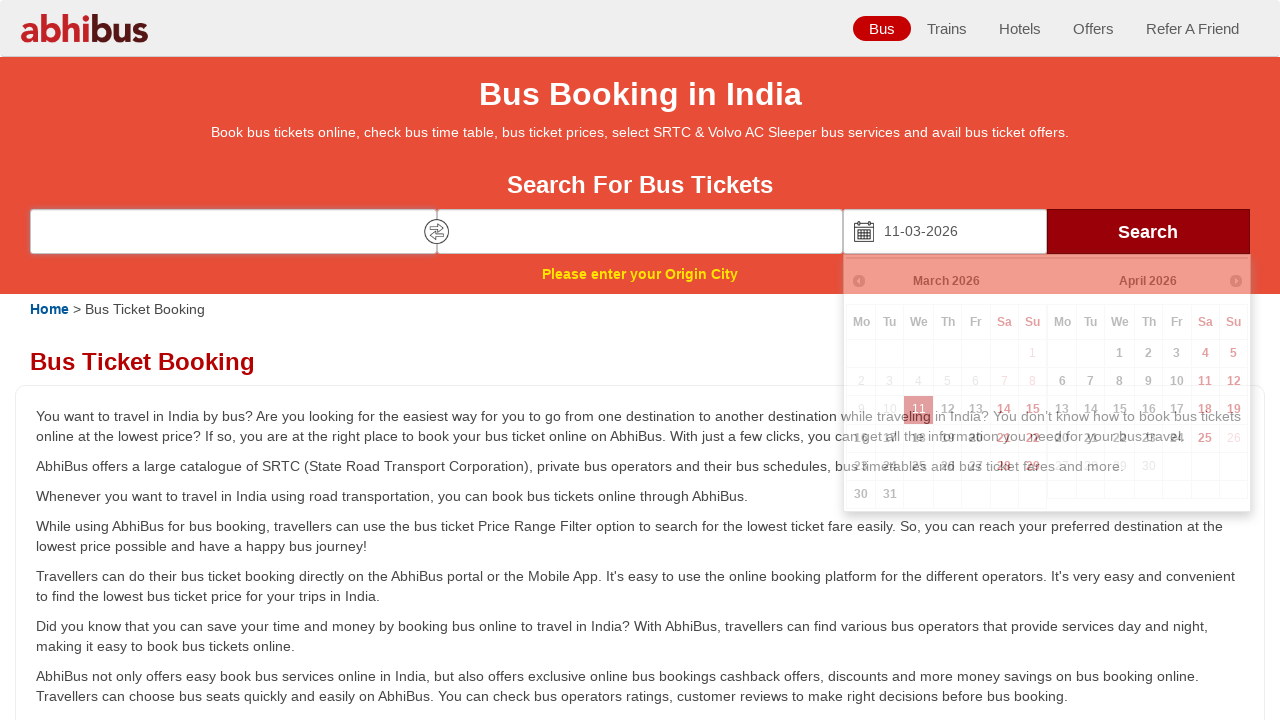

Waited 1000ms before clicking search button
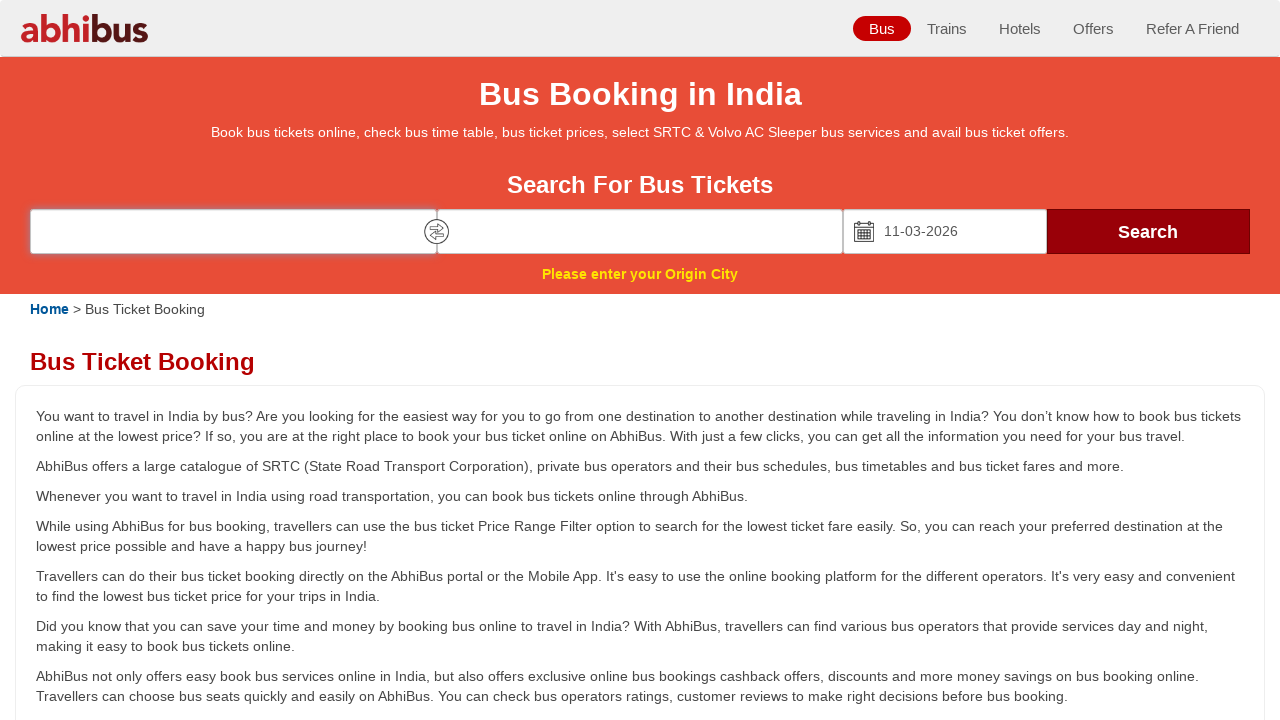

Clicked search button to initiate bus ticket search at (1148, 231) on #seo_search_btn
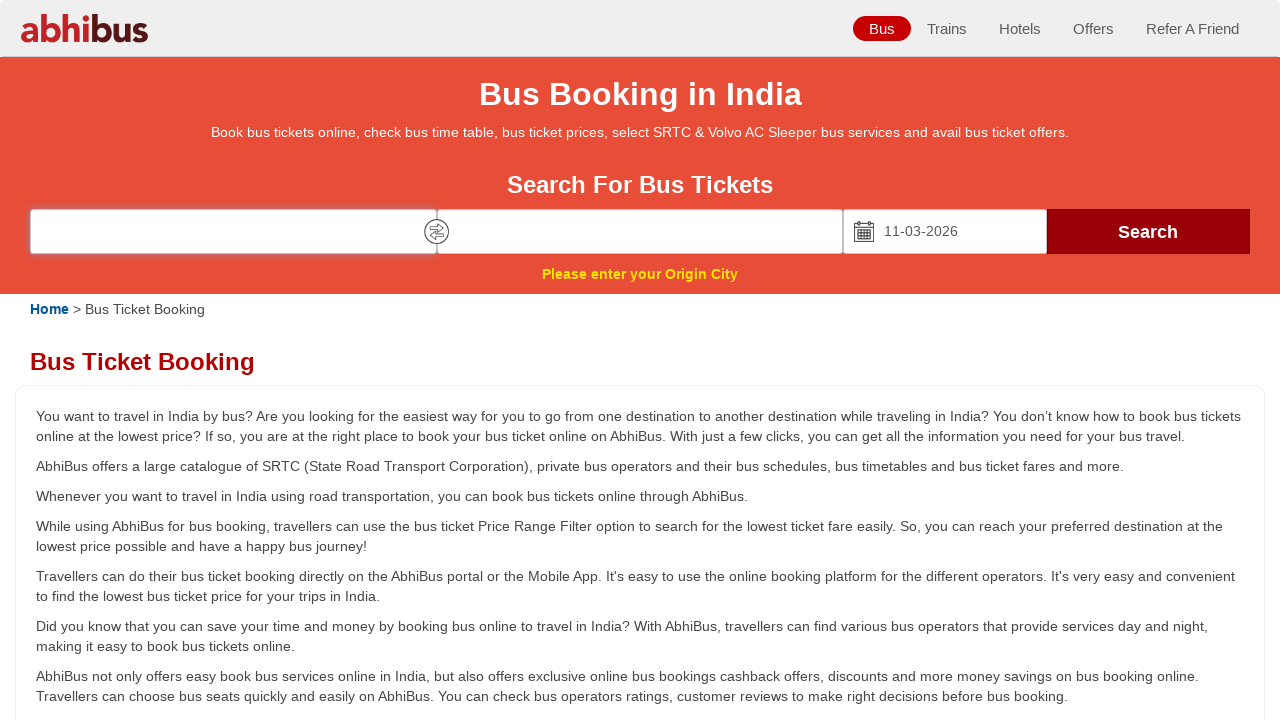

Waited 2000ms for search results to load
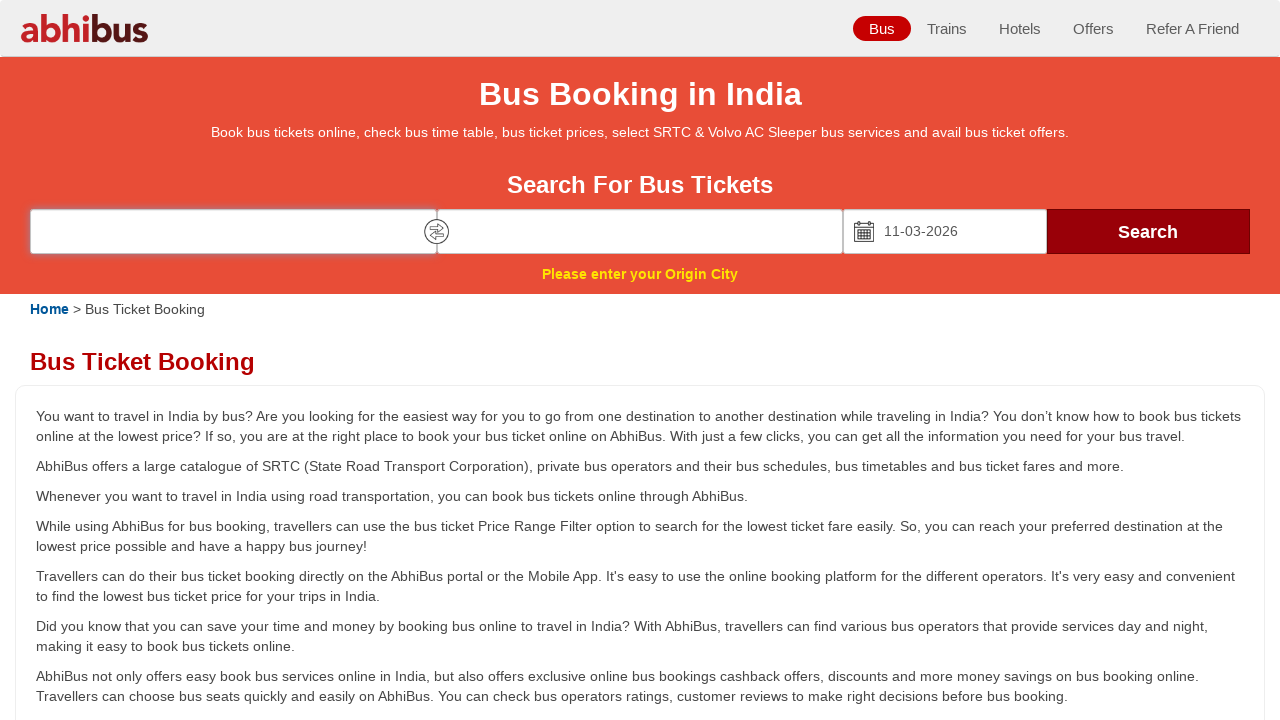

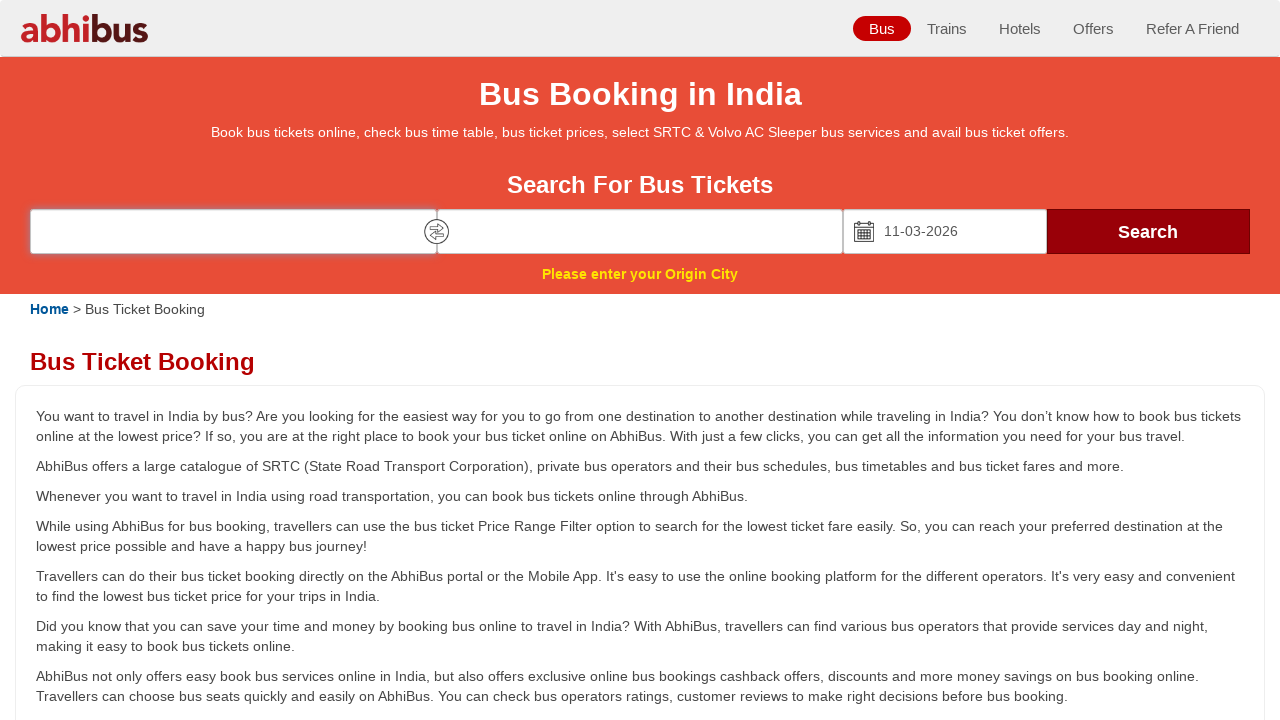